Tests auto-suggest dropdown functionality by typing a partial country name and selecting "India" from the suggestions list.

Starting URL: https://rahulshettyacademy.com/dropdownsPractise/

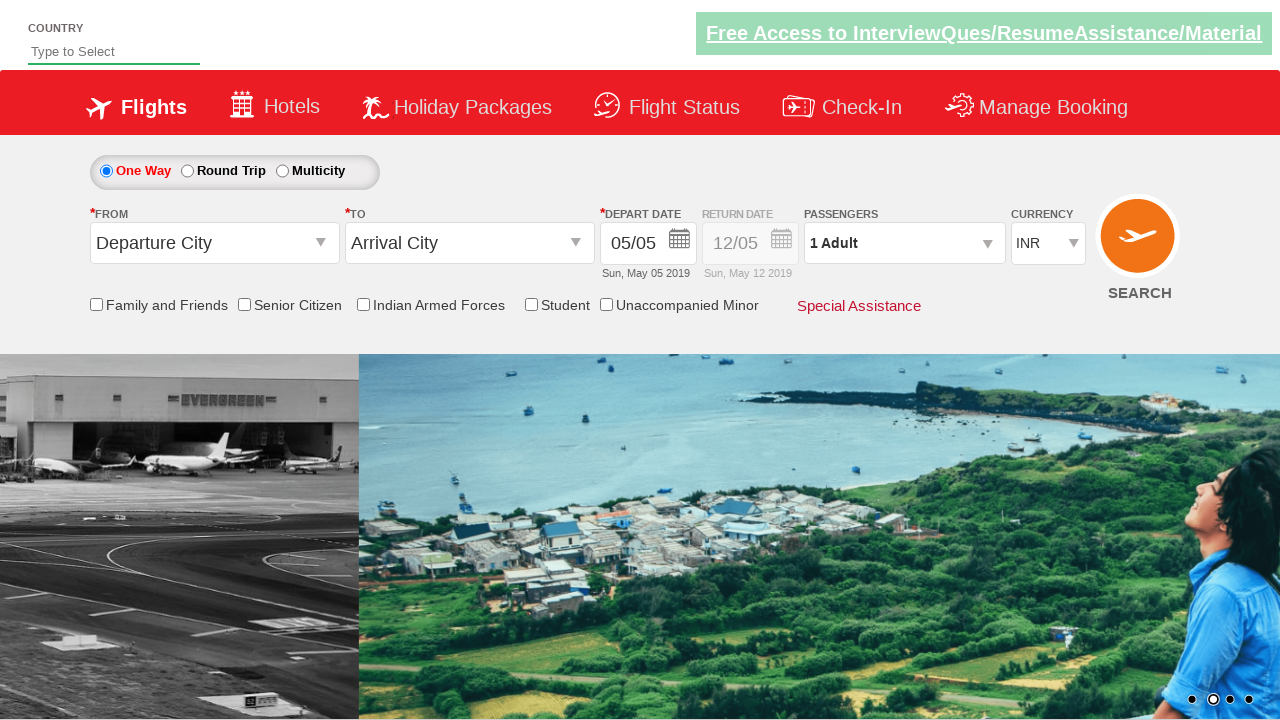

Filled autosuggest field with 'ind' to search for countries on #autosuggest
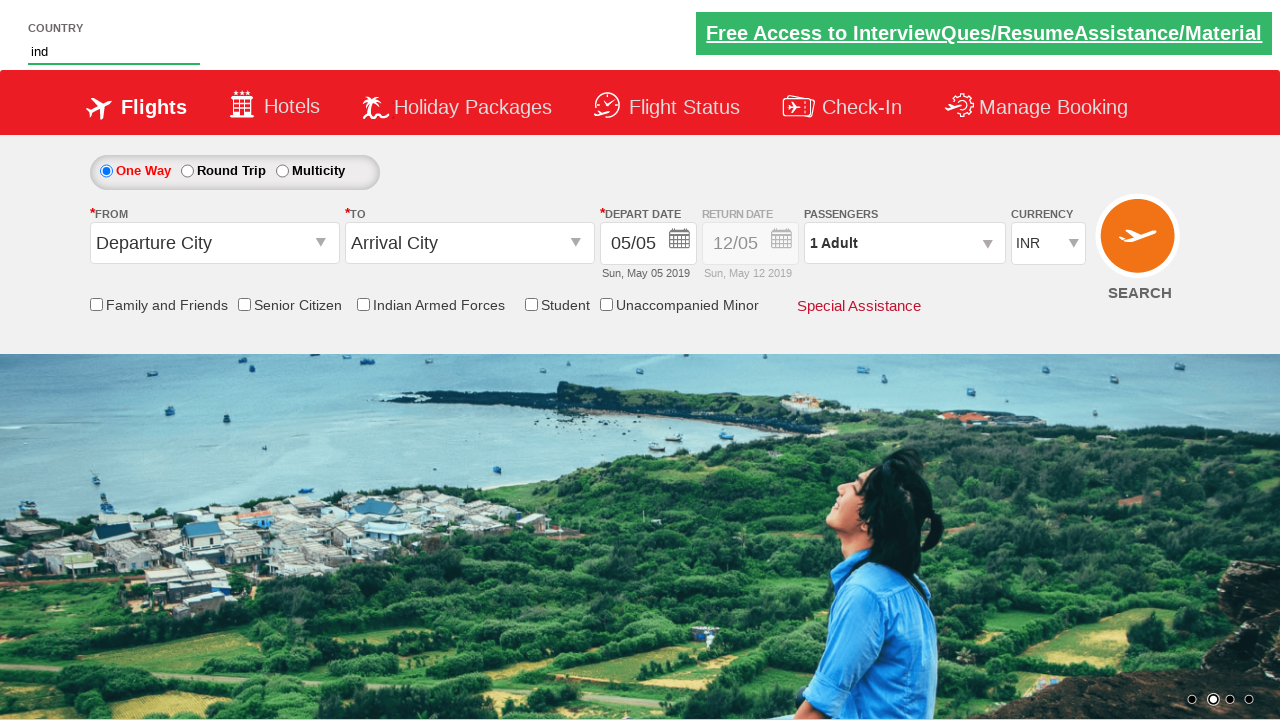

Waited 3 seconds for suggestion dropdown to appear
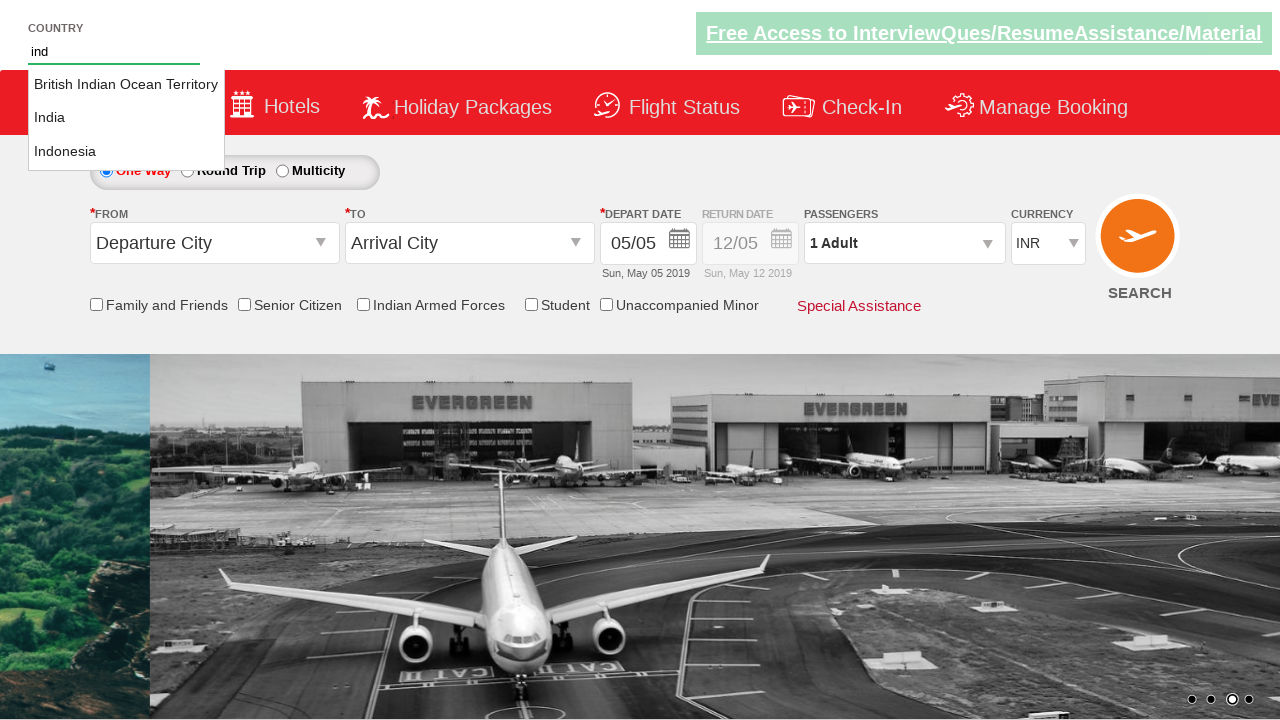

Located all suggestion options in the dropdown
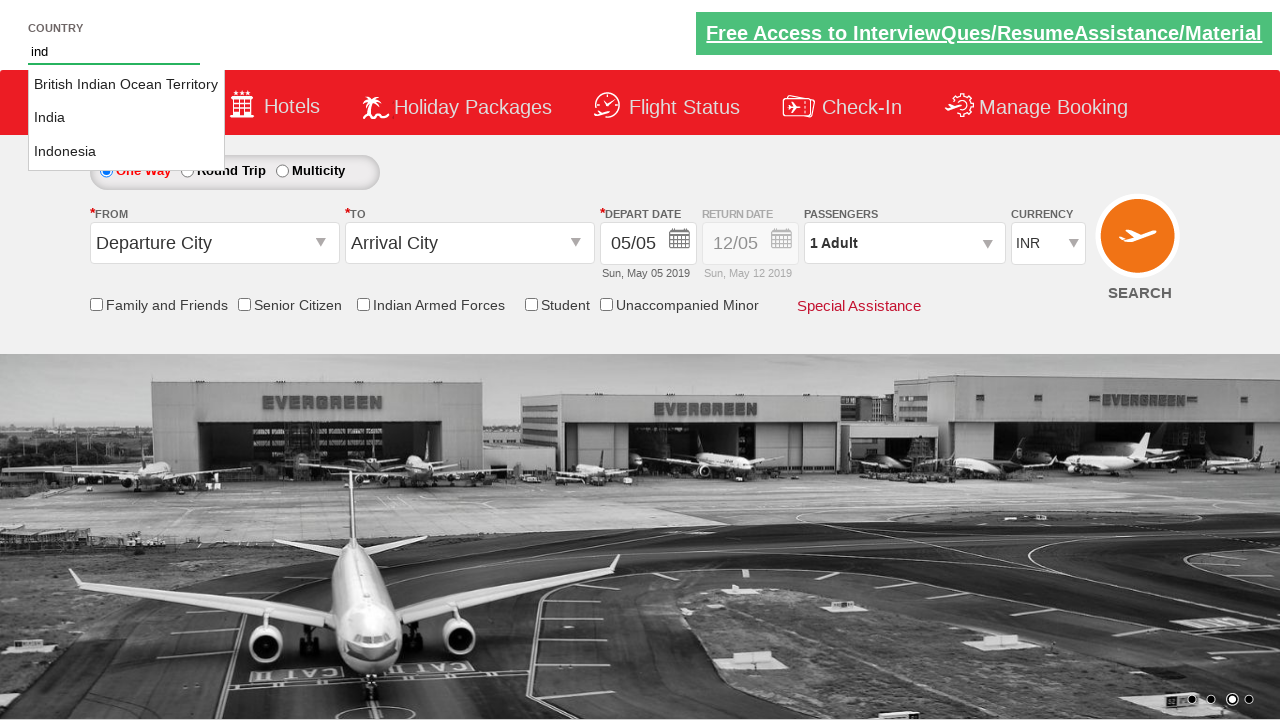

Found 3 suggestion options in the dropdown
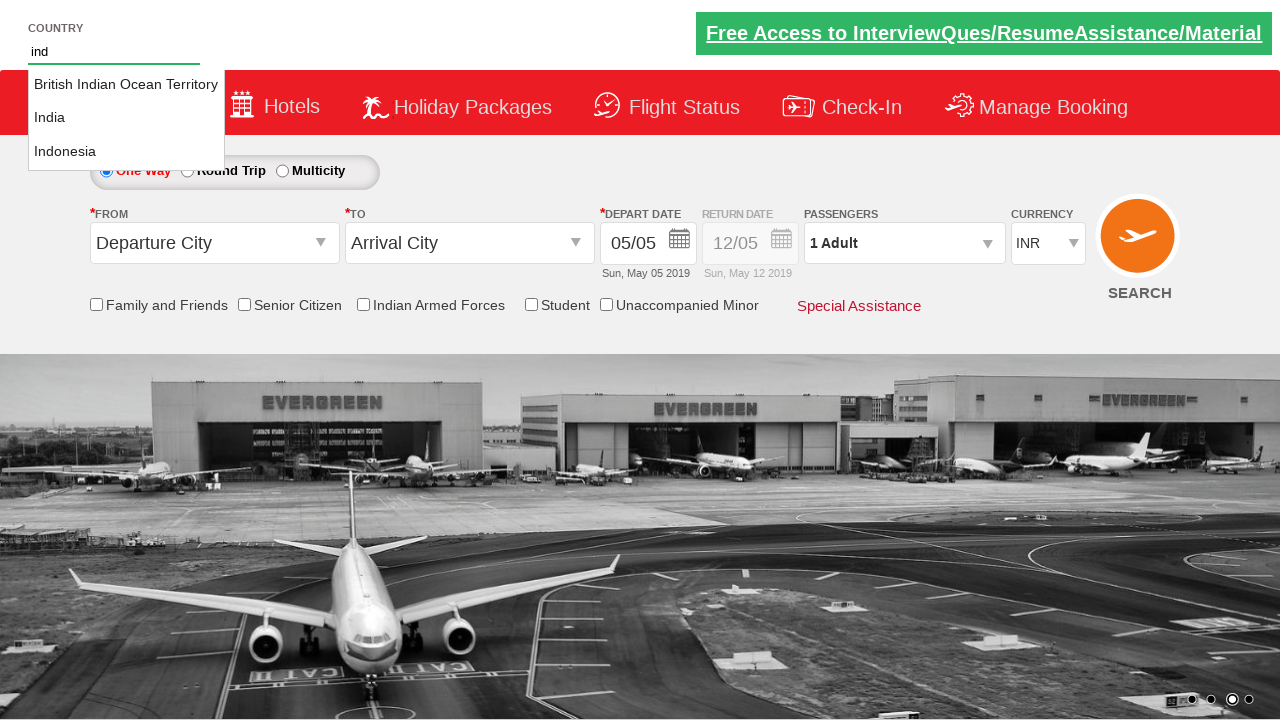

Clicked on 'India' option from the suggestion list at (126, 118) on li.ui-menu-item a >> nth=1
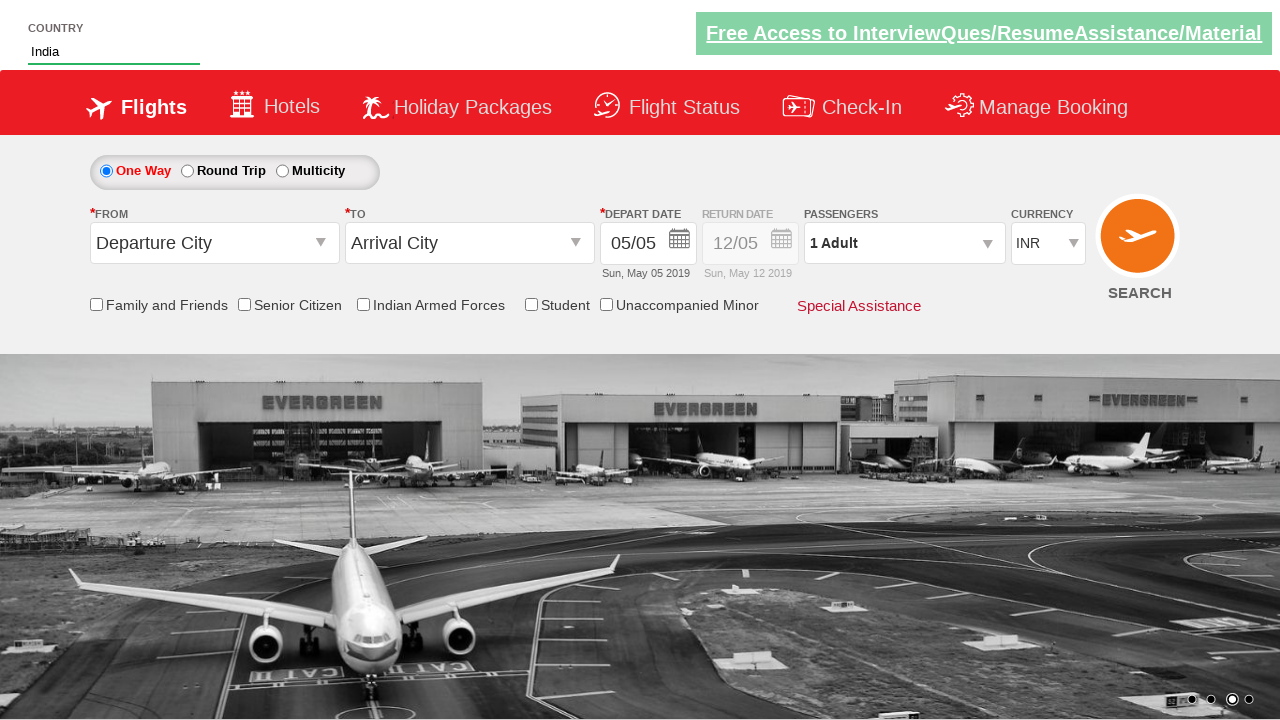

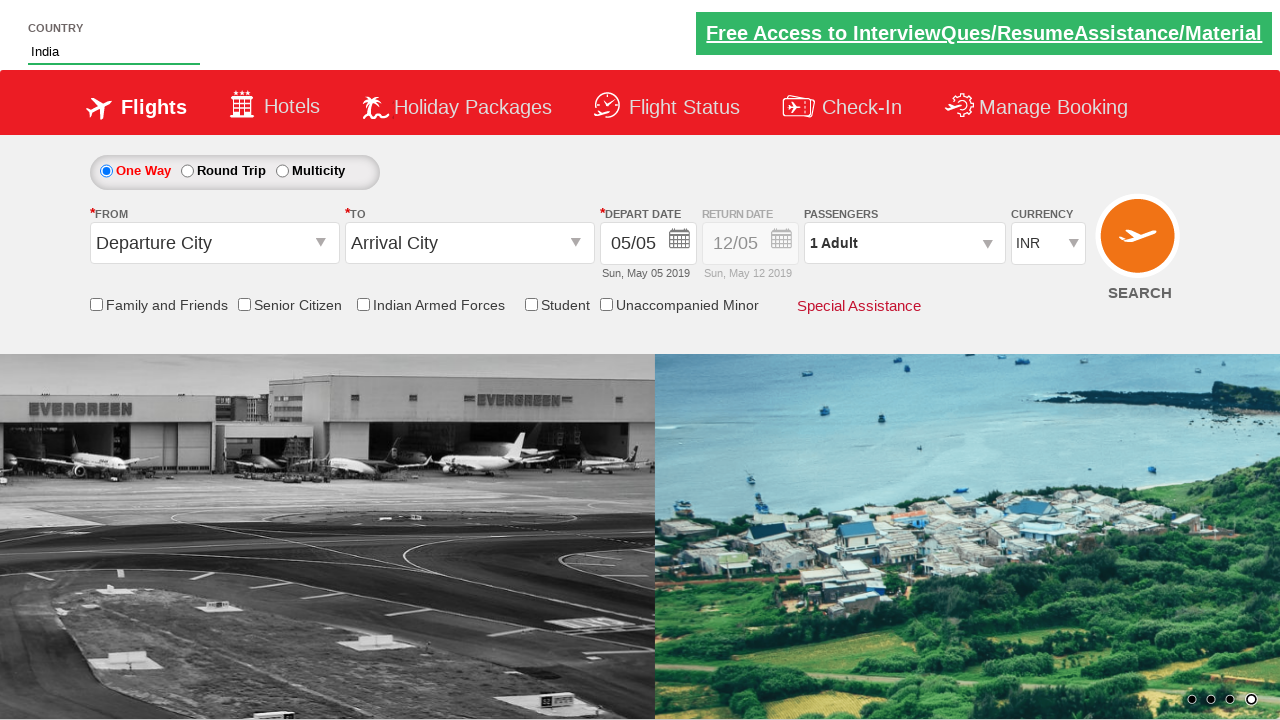